Navigates to the DemoQA website, clicks on the Elements card, and then clicks on the Text Box menu item

Starting URL: https://demoqa.com

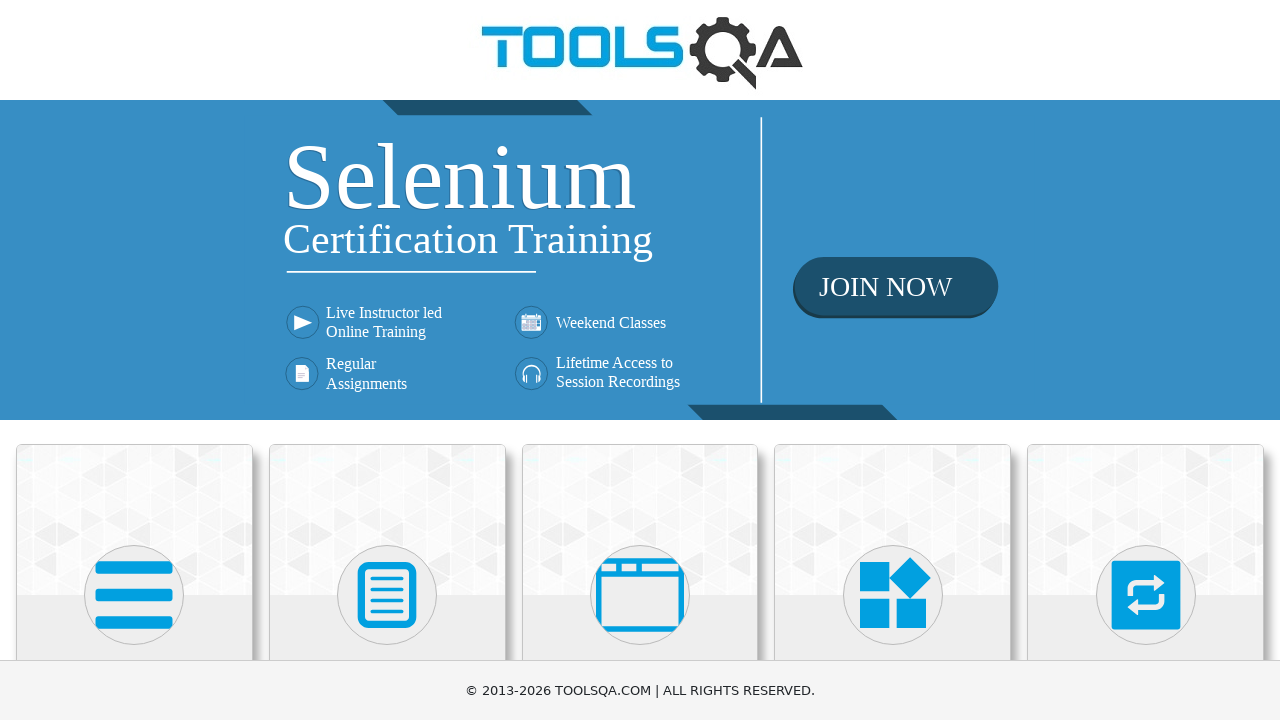

Scrolled Elements card into view
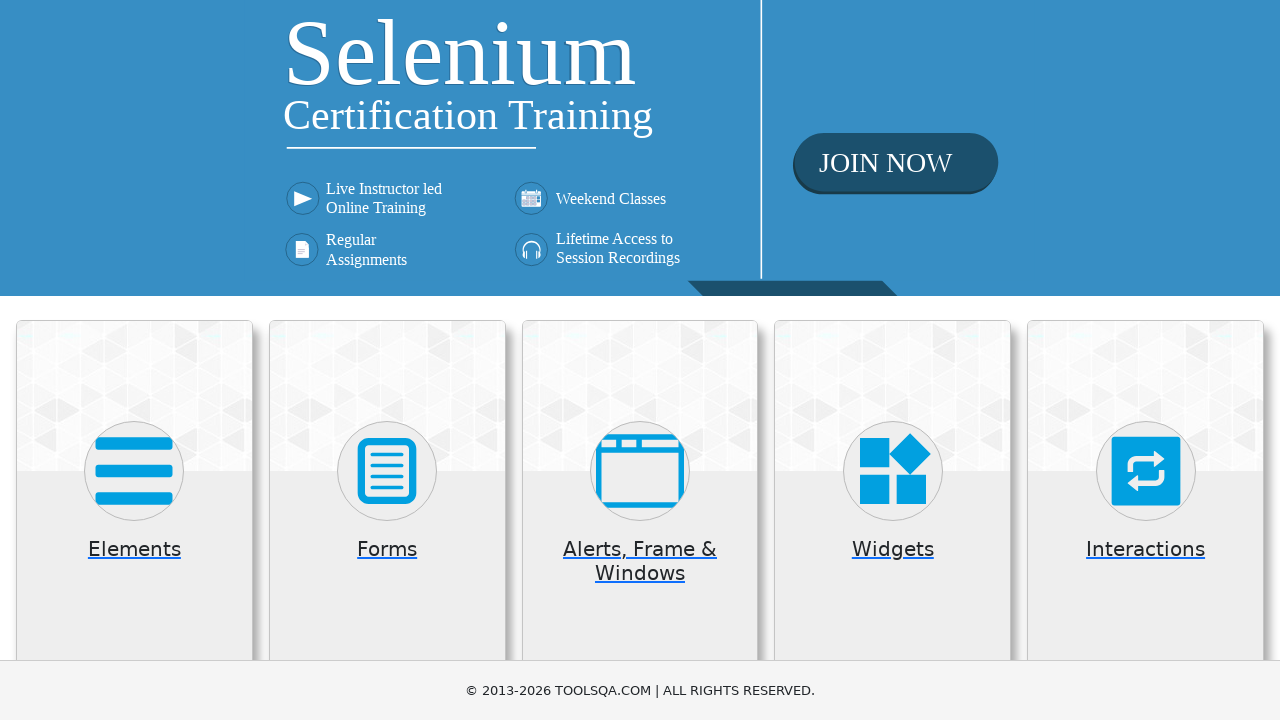

Clicked on Elements card at (134, 520) on .card.mt-4.top-card >> internal:has-text="Elements"i >> nth=0
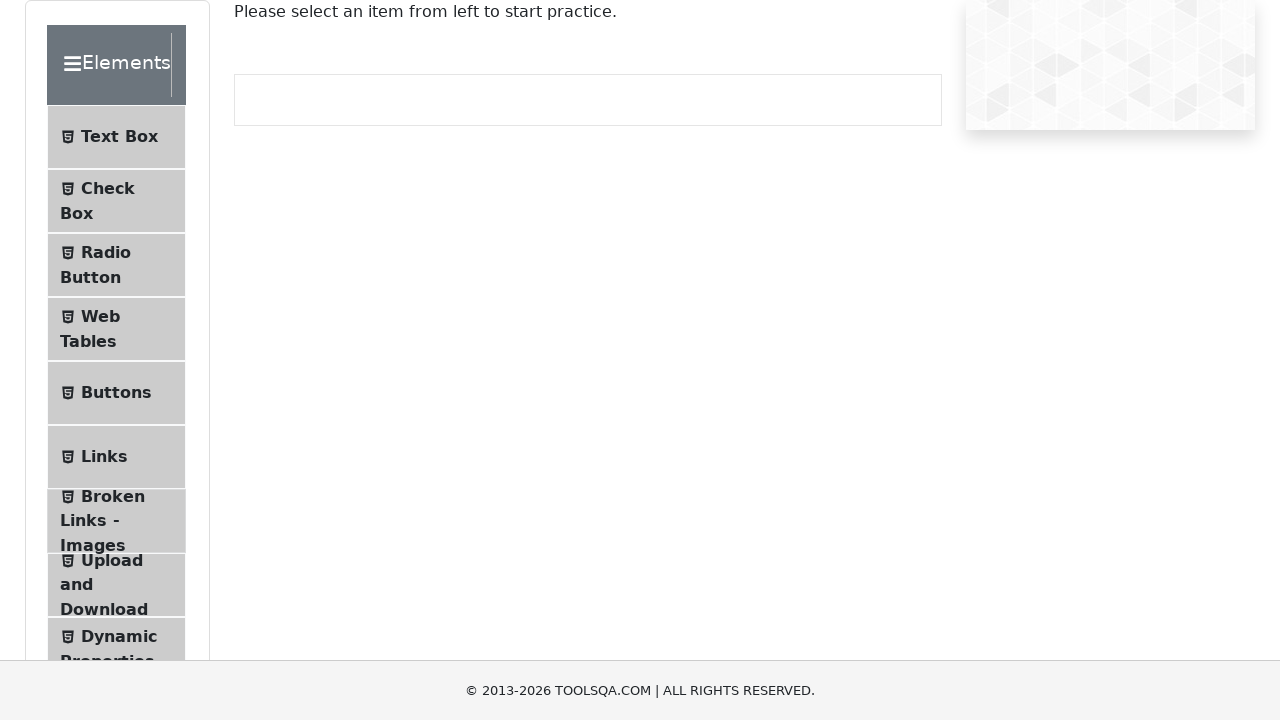

Clicked on Text Box menu item at (116, 137) on #item-0 >> internal:has-text="Text Box"i >> nth=0
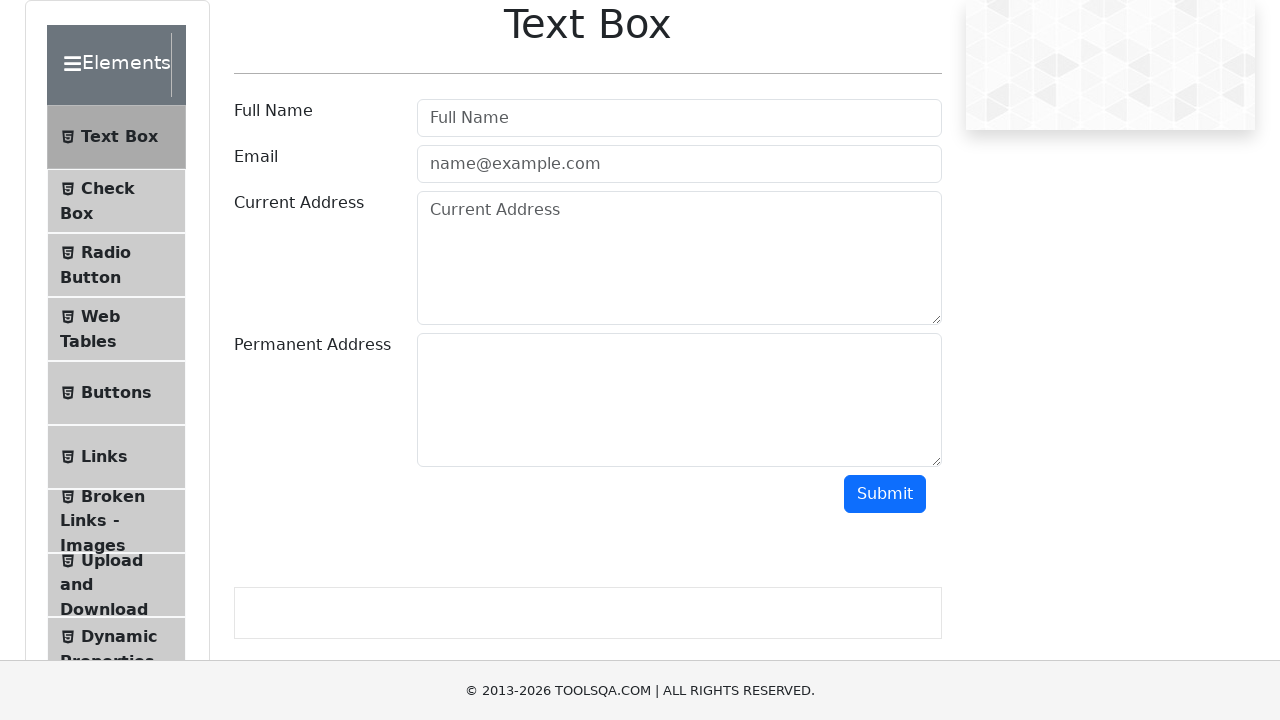

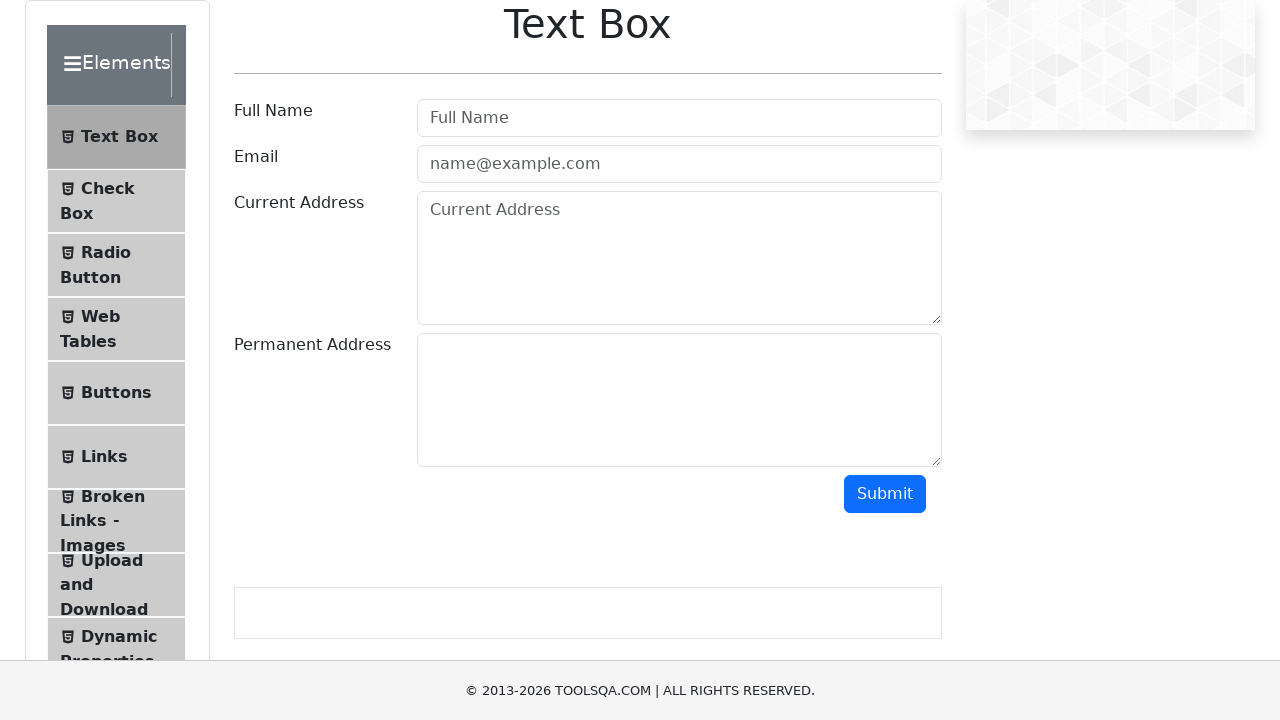